Tests AJAX functionality by clicking a button that triggers an AJAX request and waiting for the dynamic content to load

Starting URL: http://uitestingplayground.com/ajax

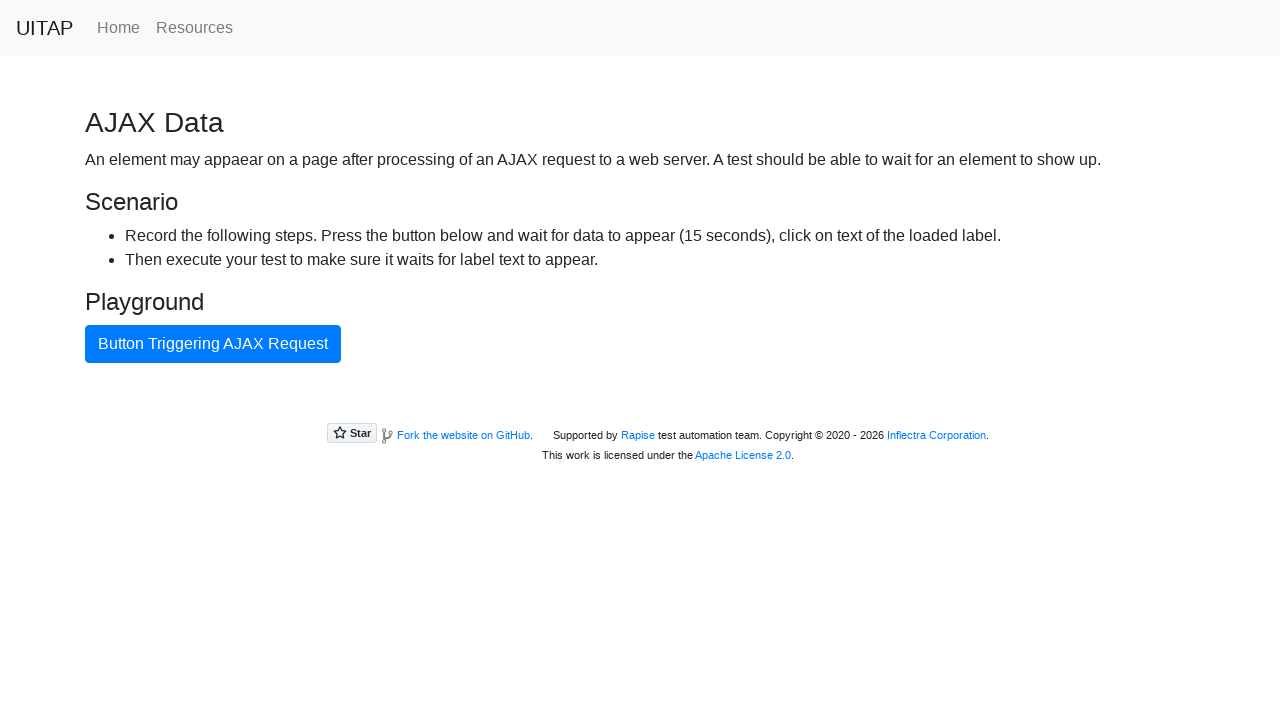

Set viewport size to 500x400
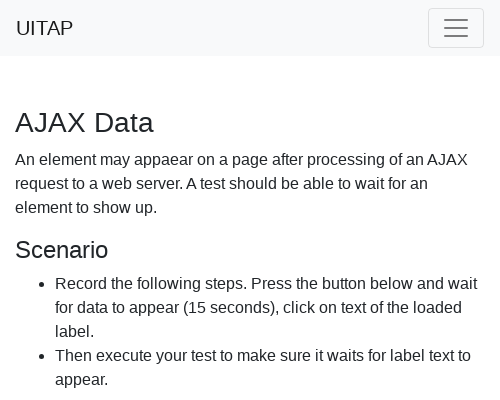

Clicked AJAX button to trigger request at (143, 214) on #ajaxButton
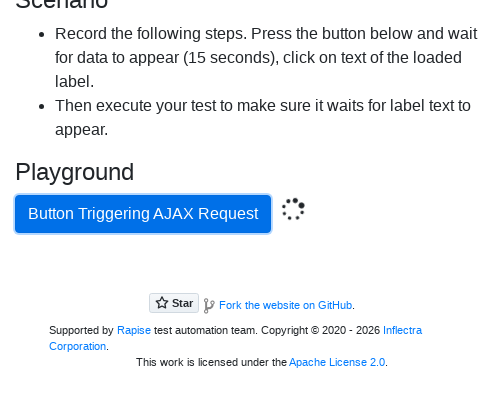

Dynamic content loaded after AJAX request completed
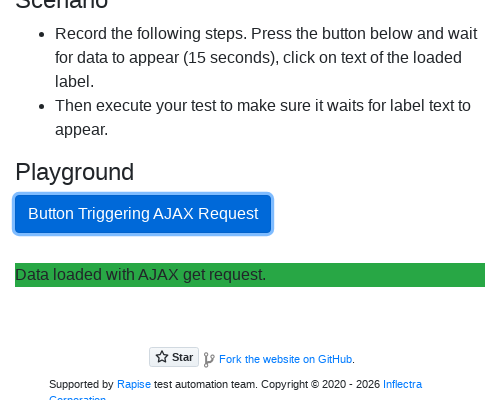

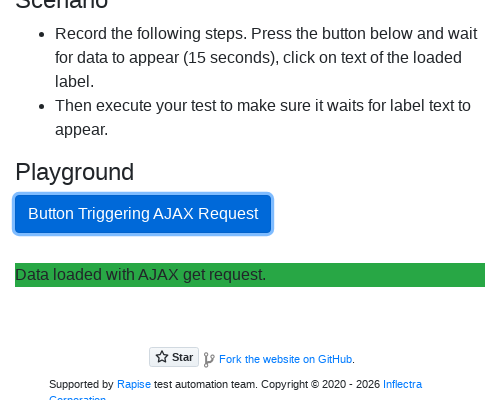